Tests checkbox interaction by finding all car-related checkboxes on a practice page and clicking each one that is visible.

Starting URL: https://www.letskodeit.com/practice

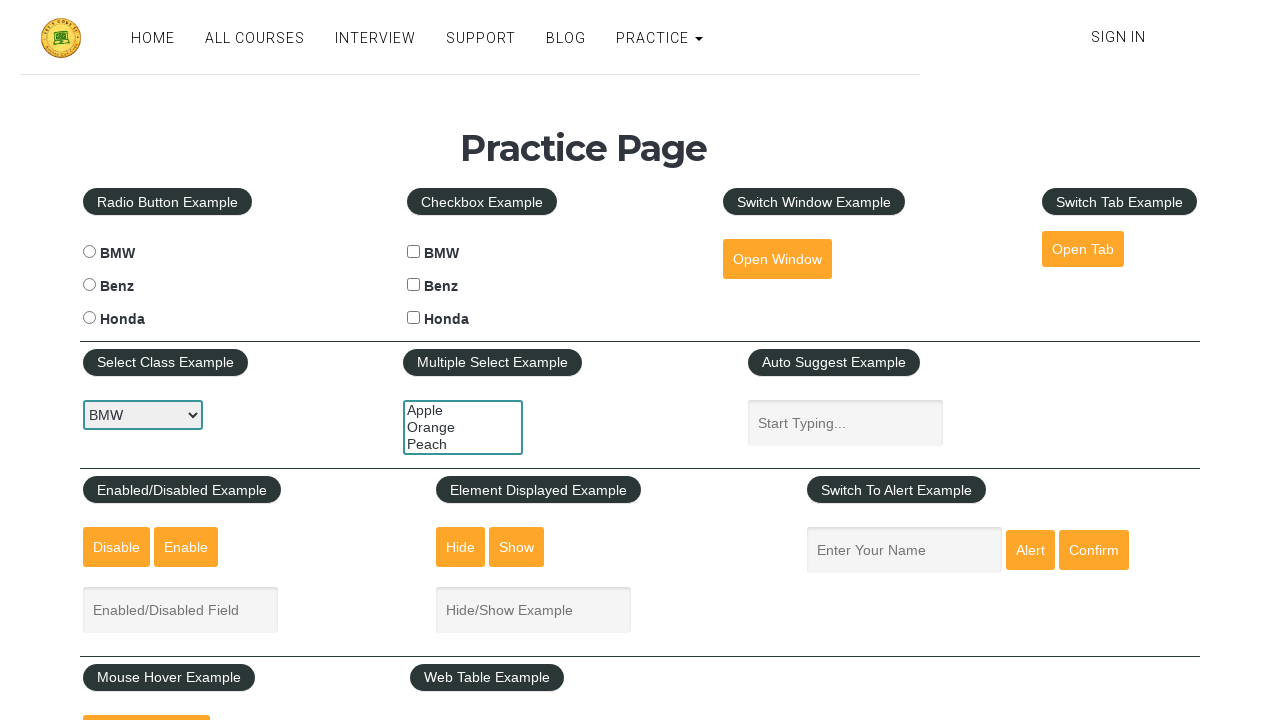

Waited for car checkboxes to be present on the practice page
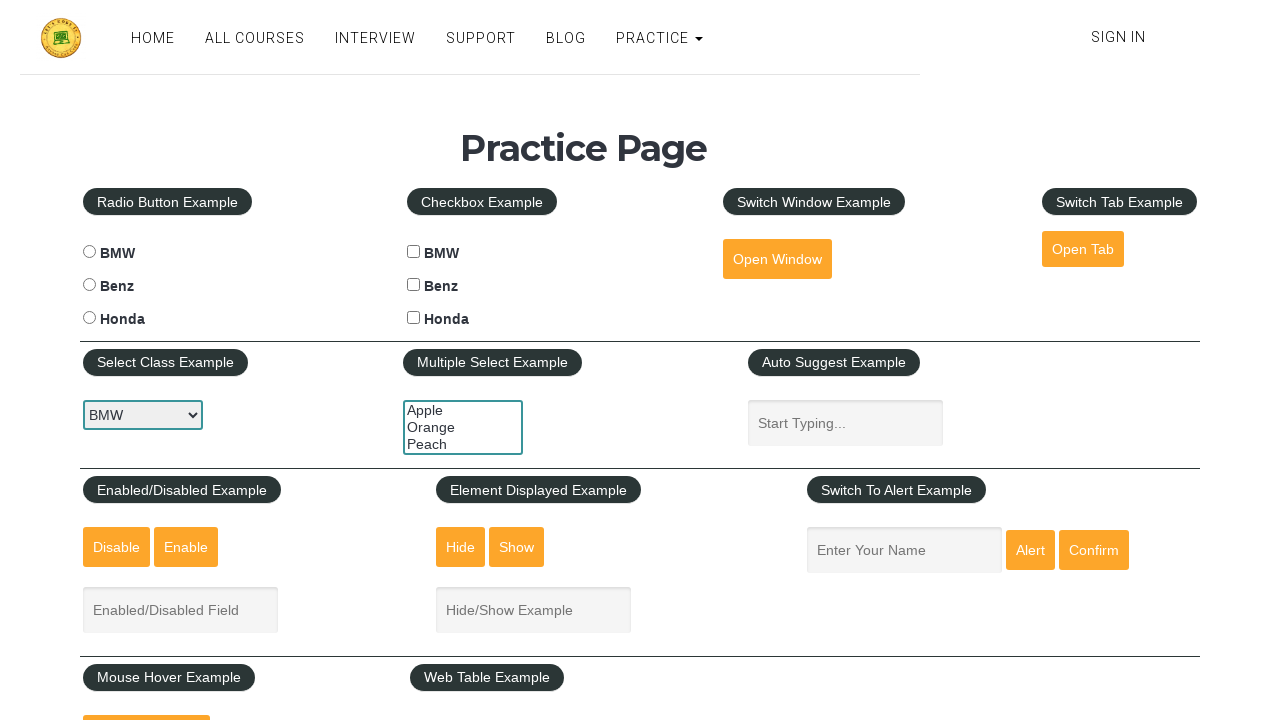

Located all car-related checkboxes
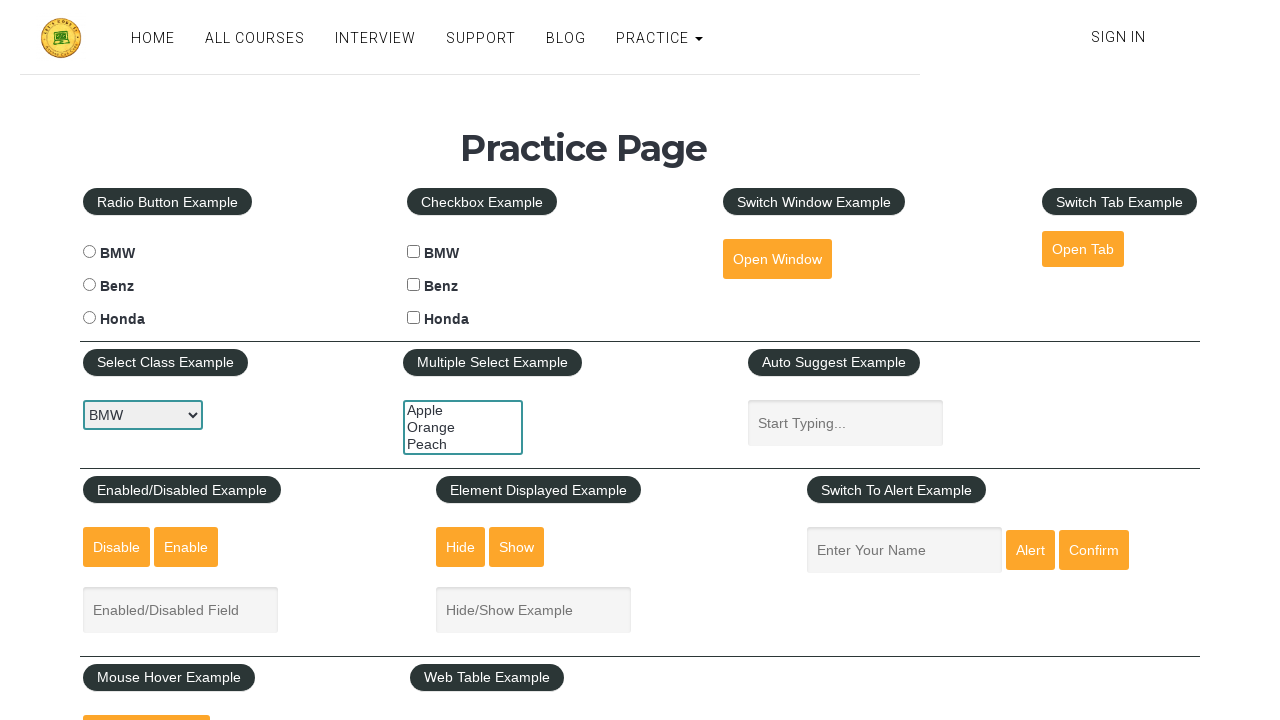

Found 3 car checkboxes on the page
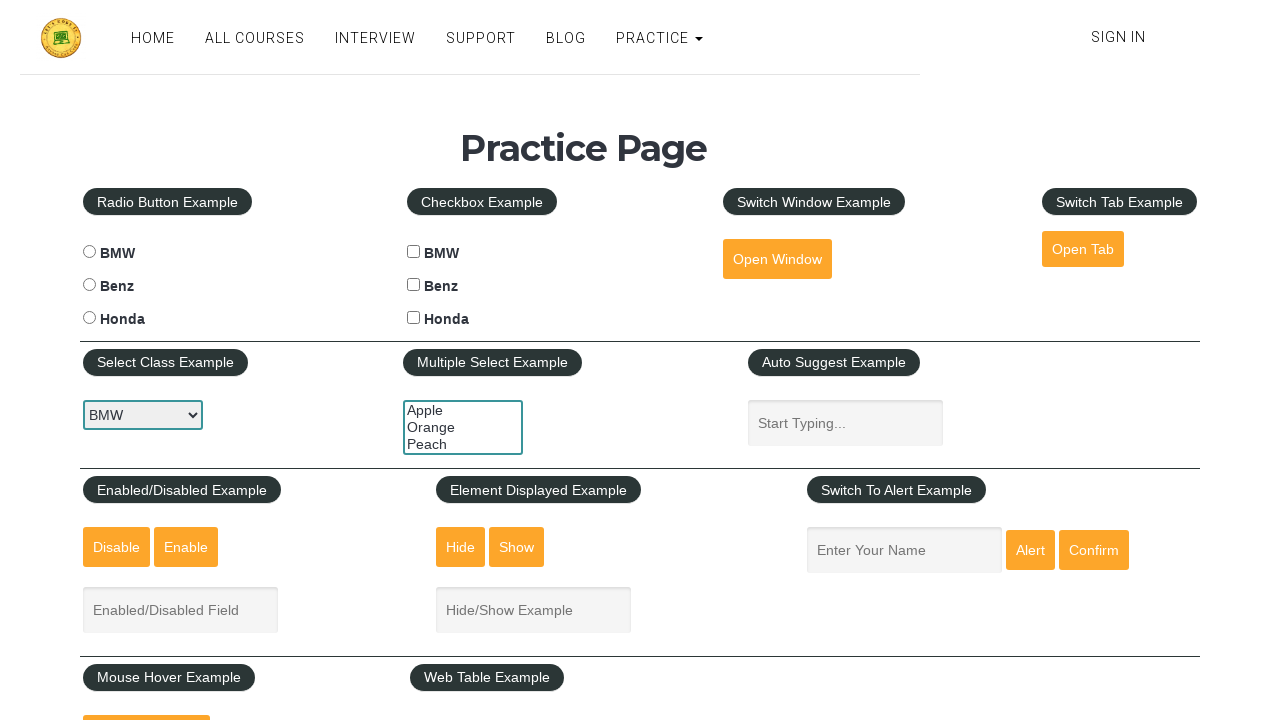

Retrieved checkbox at index 0
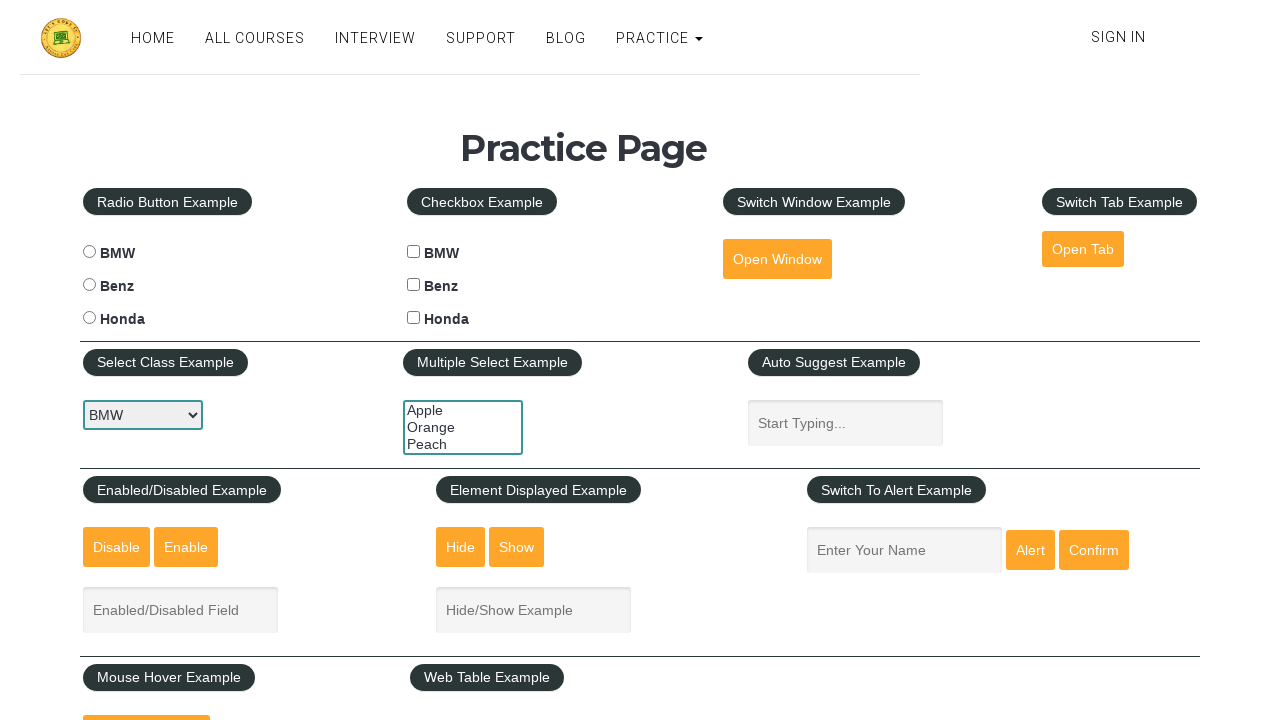

Clicked visible checkbox at index 0 at (414, 252) on input[name='cars'][type='checkbox'] >> nth=0
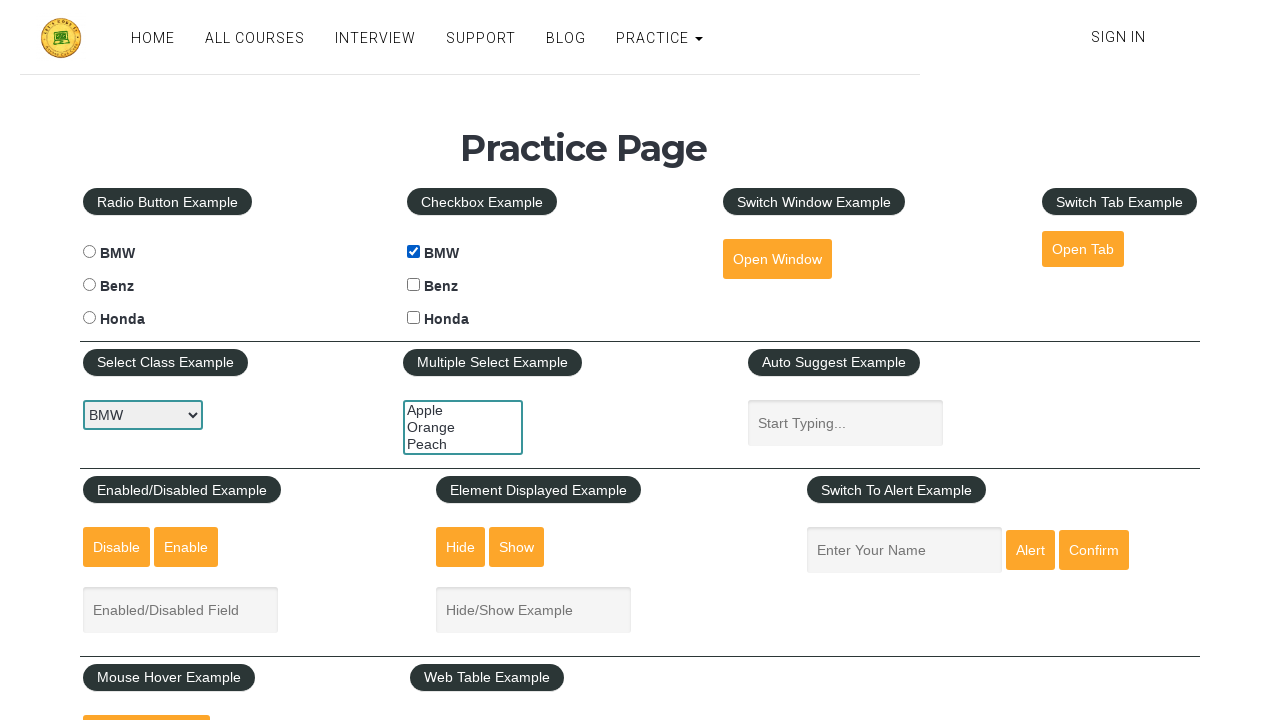

Retrieved checkbox at index 1
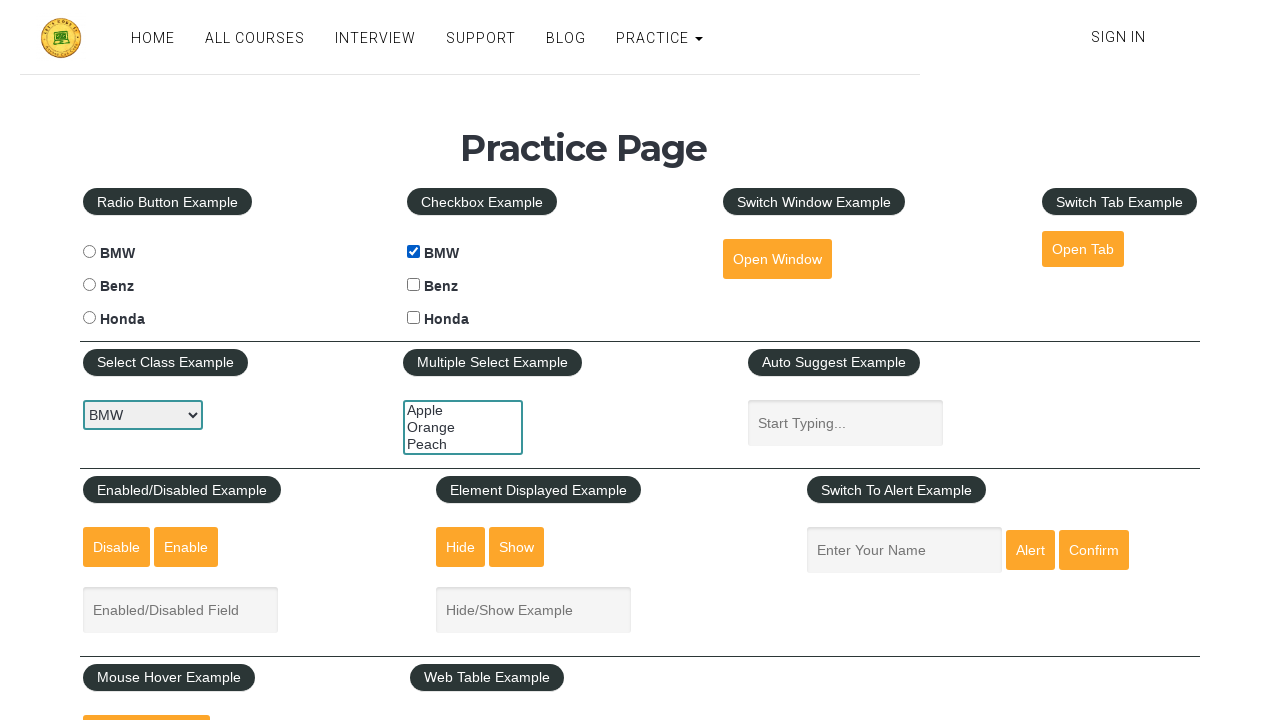

Clicked visible checkbox at index 1 at (414, 285) on input[name='cars'][type='checkbox'] >> nth=1
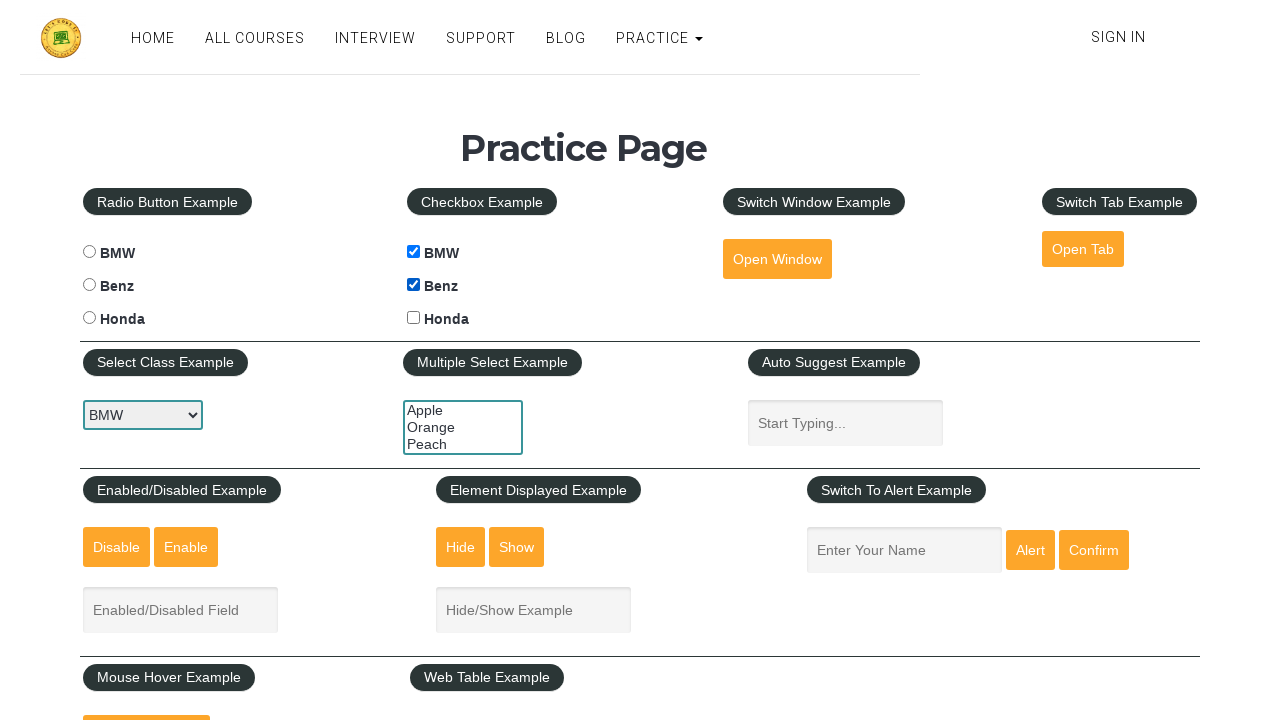

Retrieved checkbox at index 2
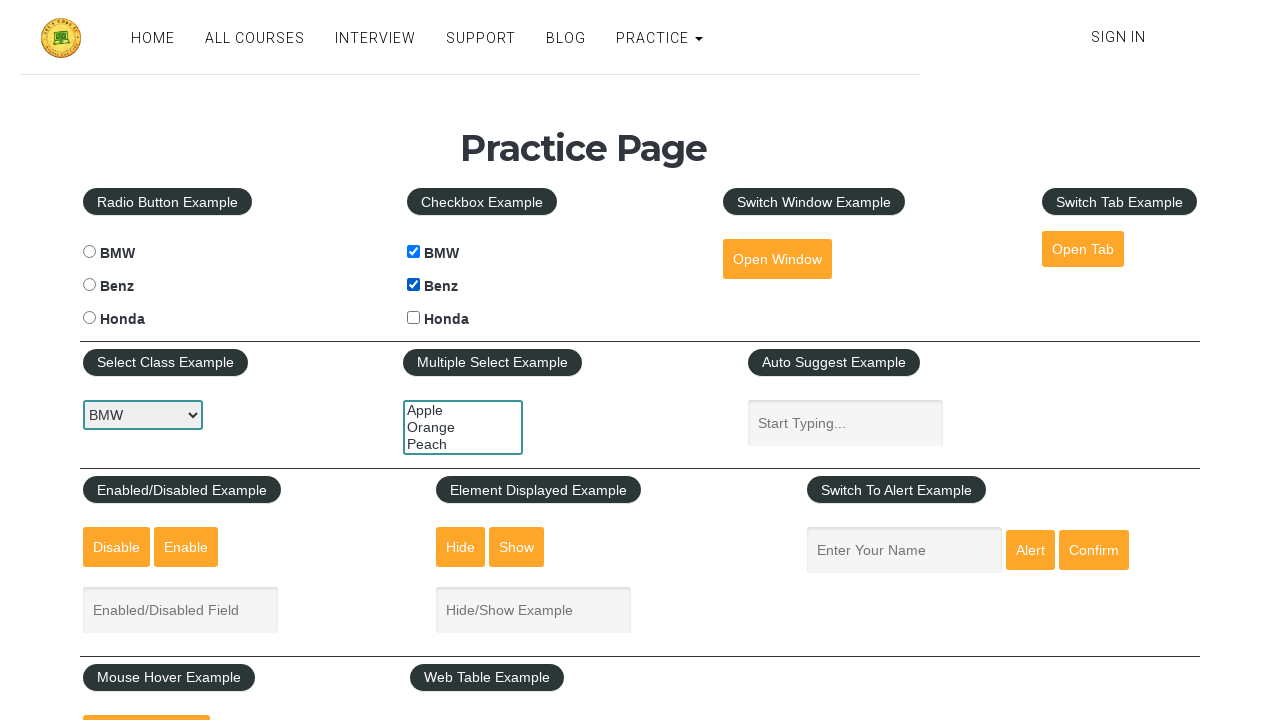

Clicked visible checkbox at index 2 at (414, 318) on input[name='cars'][type='checkbox'] >> nth=2
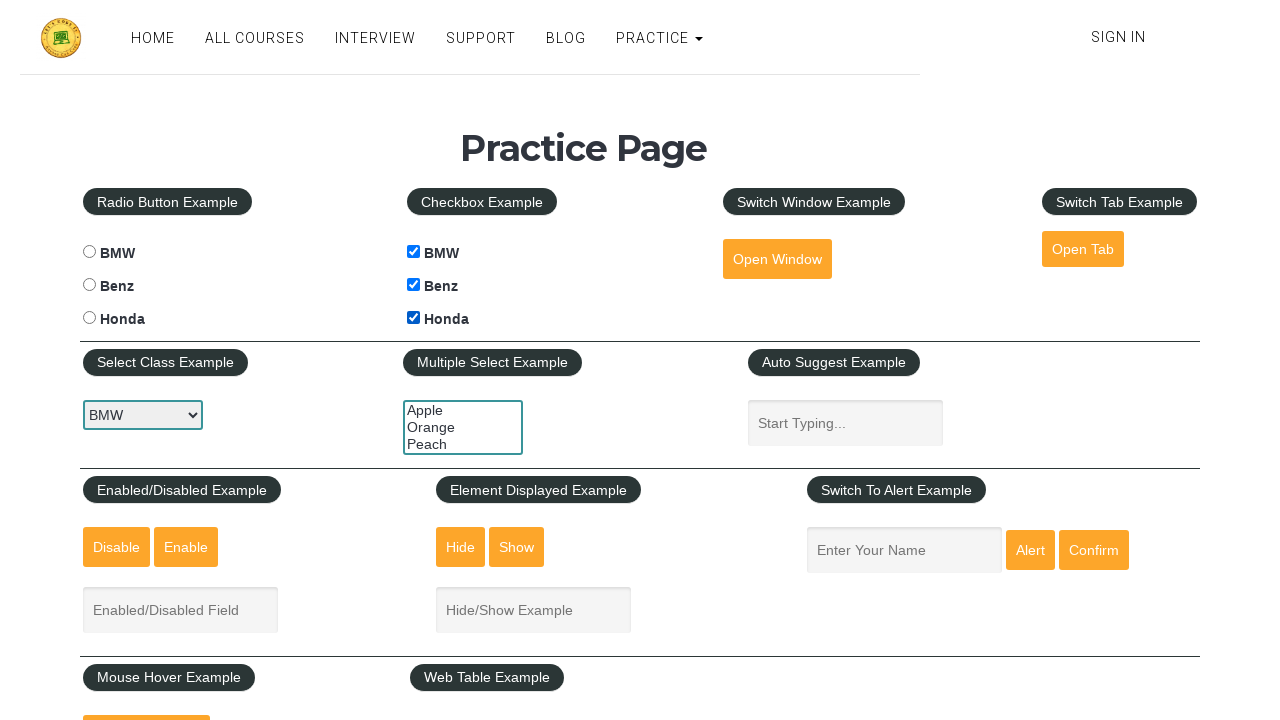

Waited 1 second to observe the checkbox interaction results
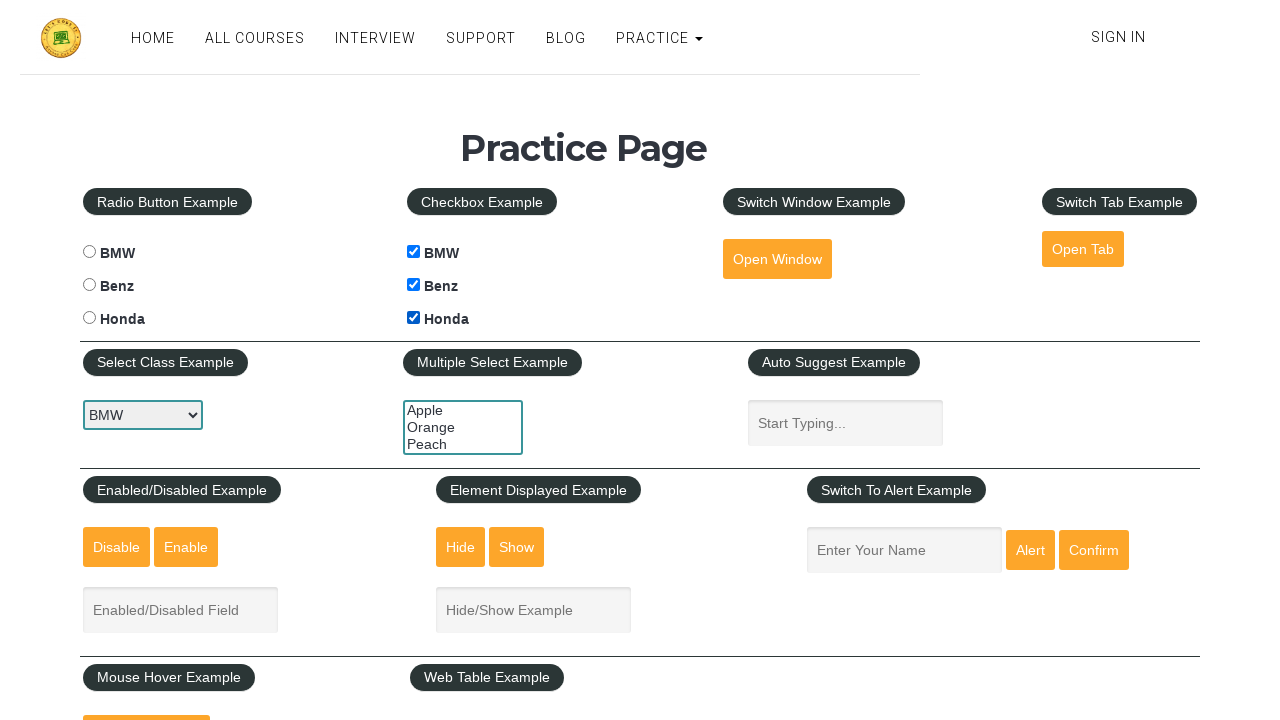

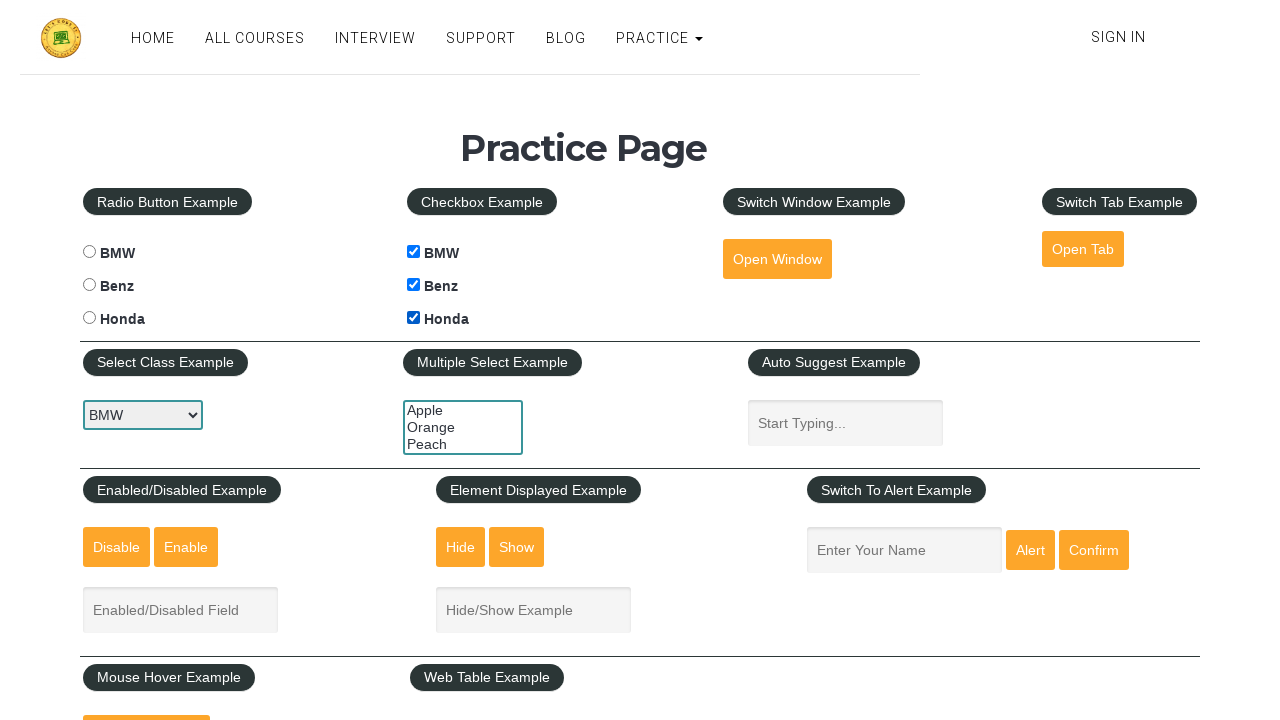